Tests the Remember Me checkbox functionality on a demo login page by clicking the checkbox and verifying it is selected

Starting URL: https://demo.applitools.com/

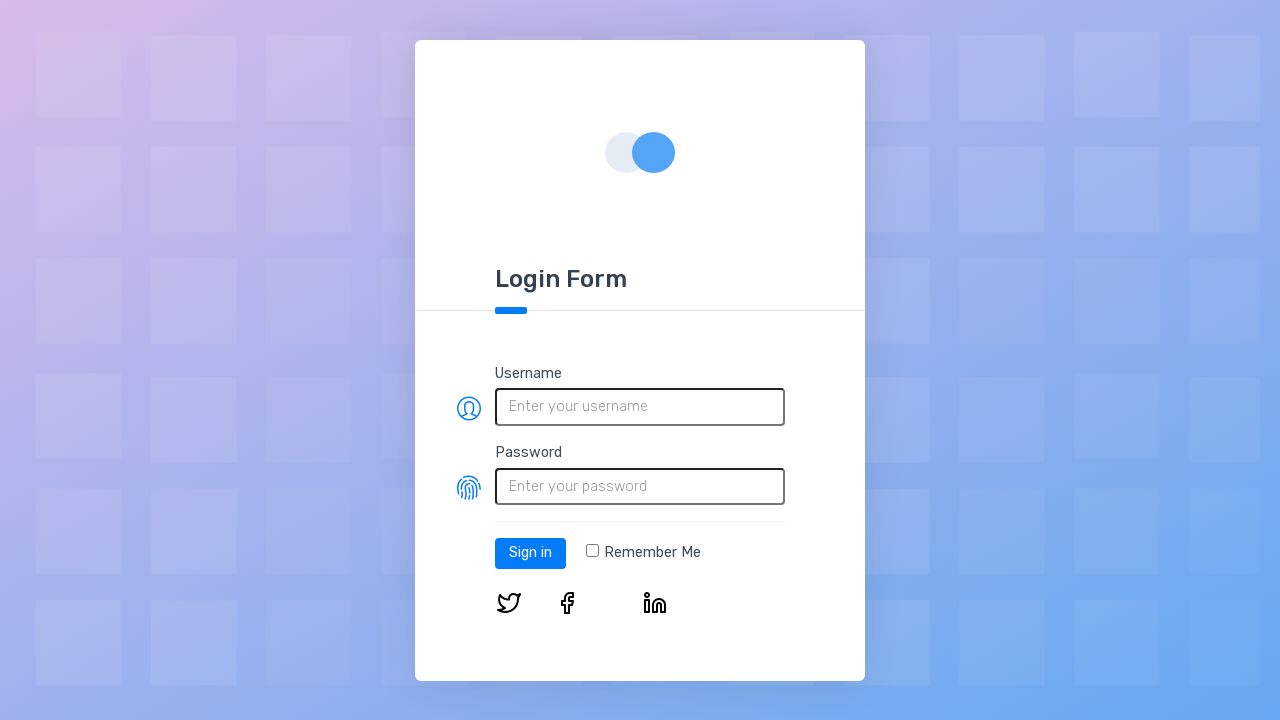

Navigated to demo login page
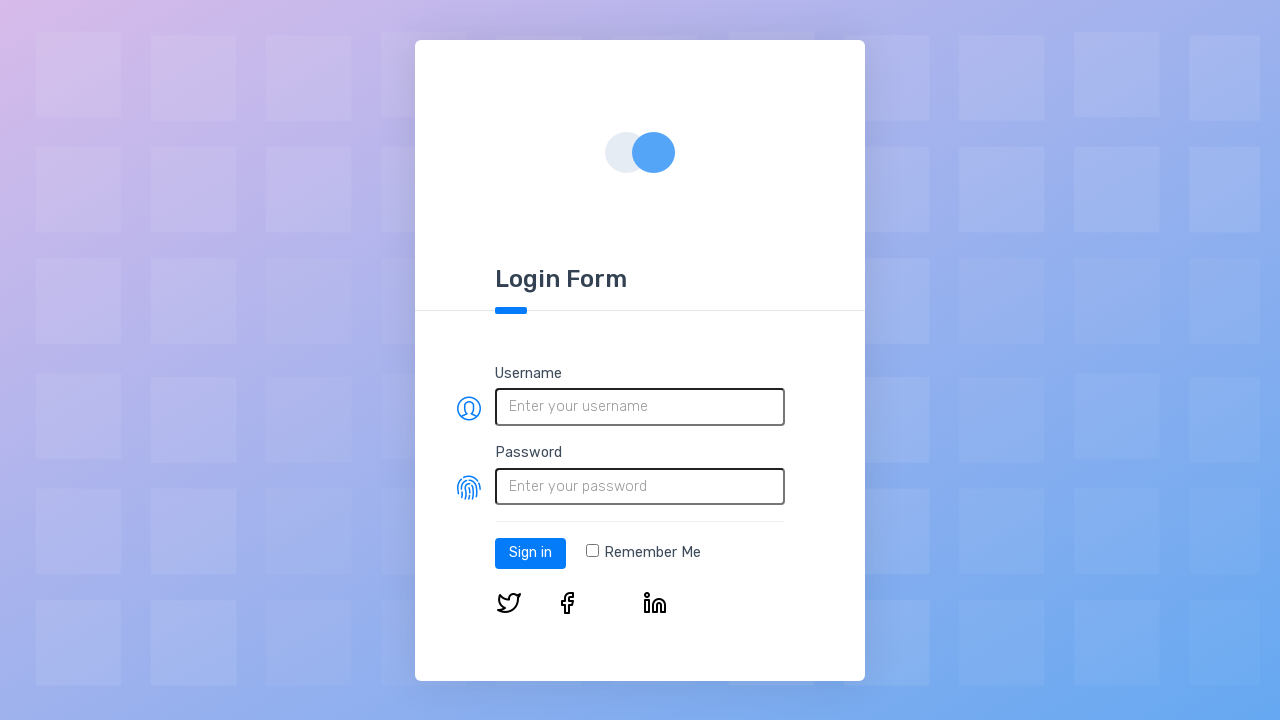

Clicked the Remember Me checkbox at (592, 551) on .form-check-input
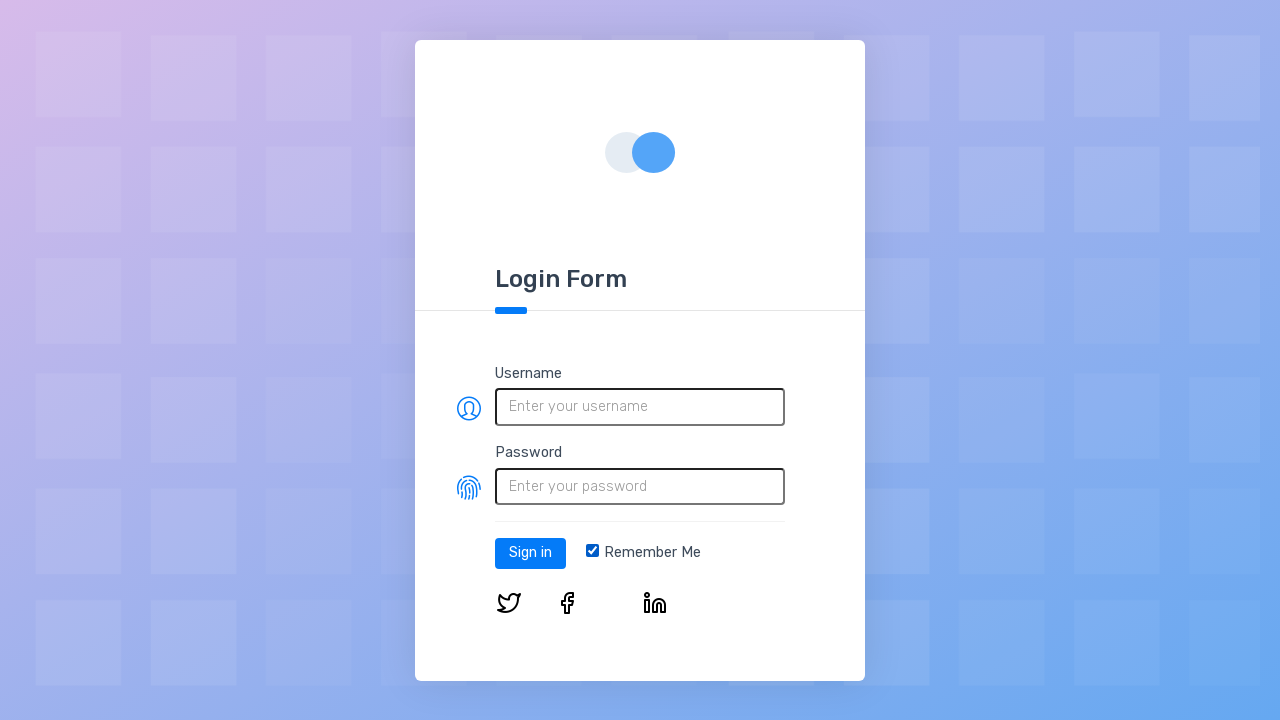

Checked if Remember Me checkbox is selected
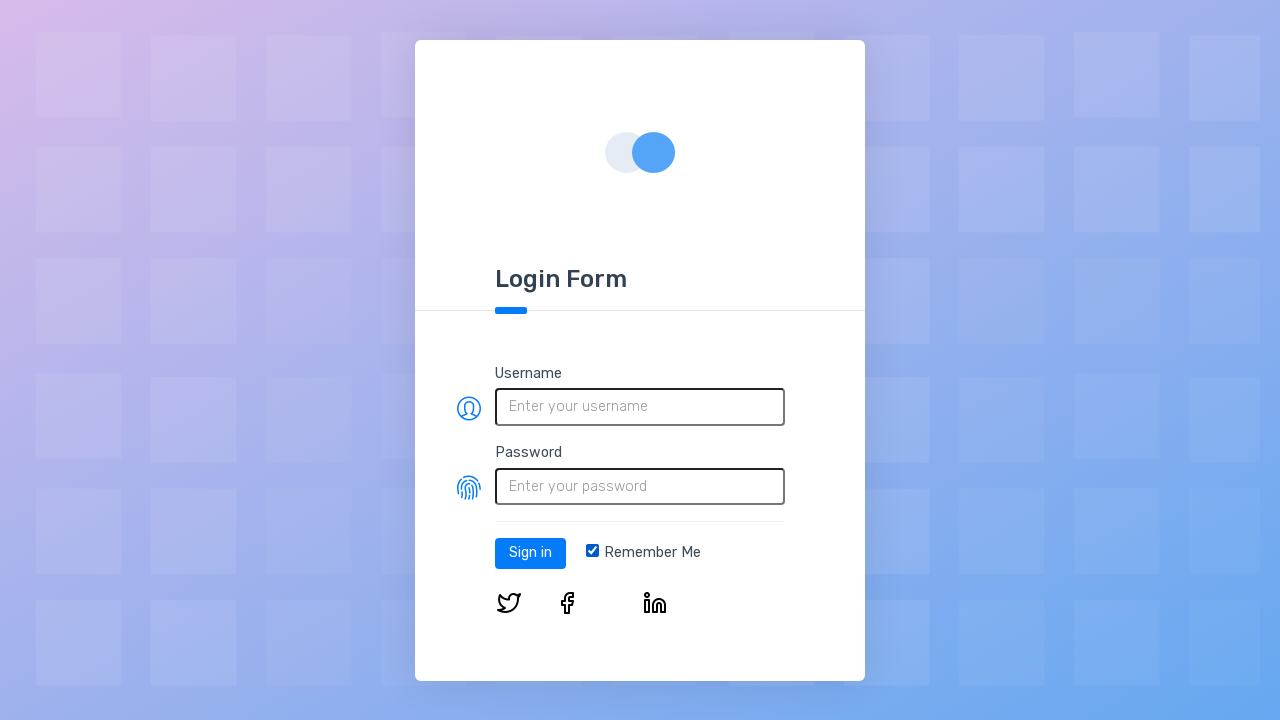

Verified that Remember Me checkbox is selected
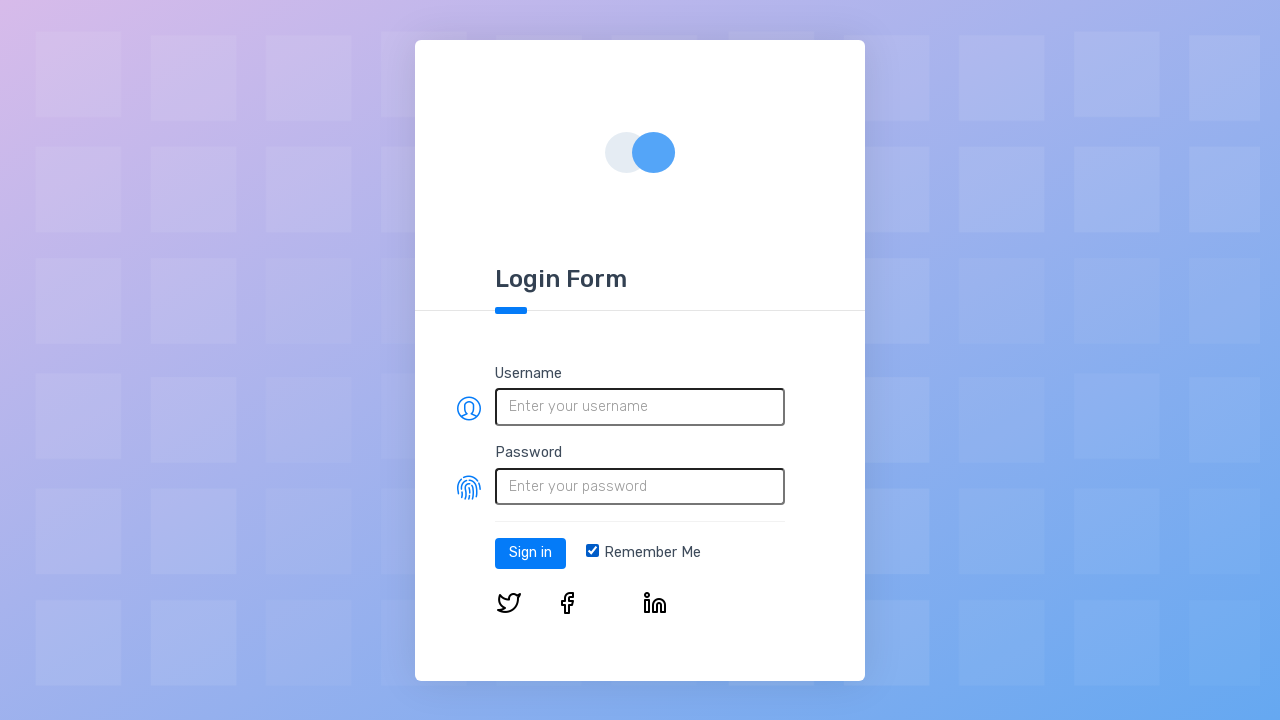

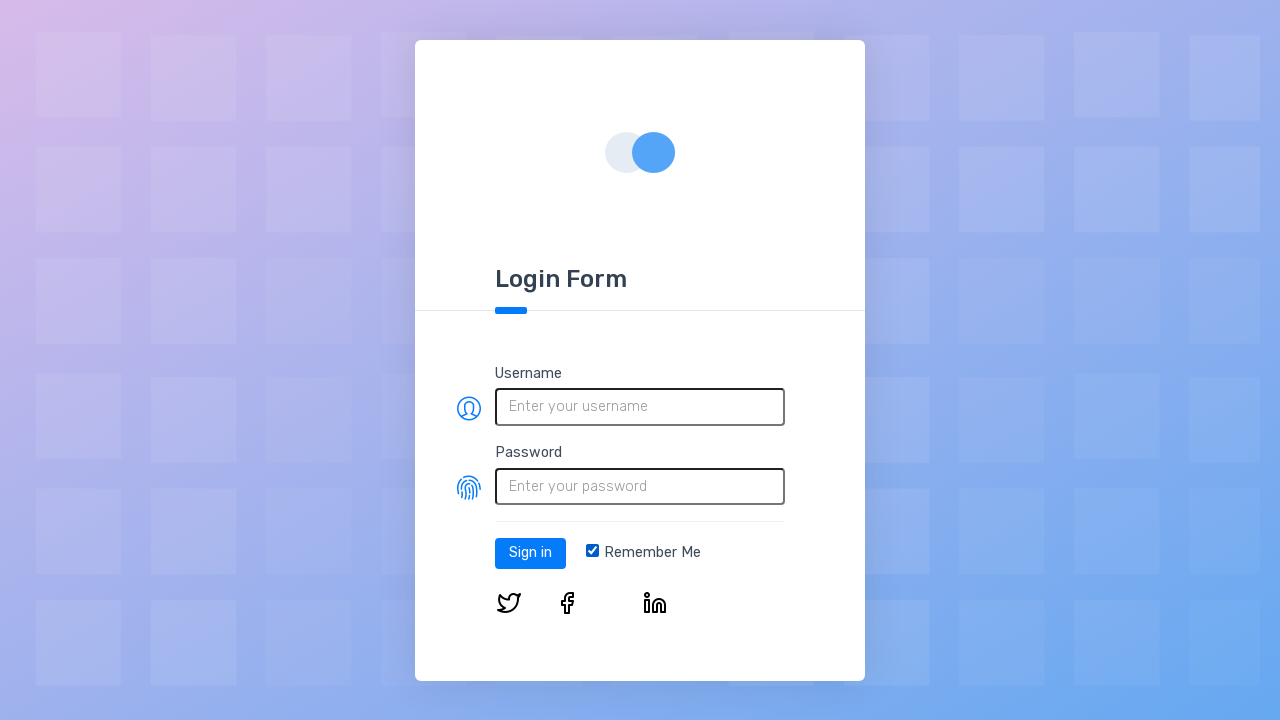